Navigates to Browse Languages M section and verifies MySQL is listed last

Starting URL: http://www.99-bottles-of-beer.net/

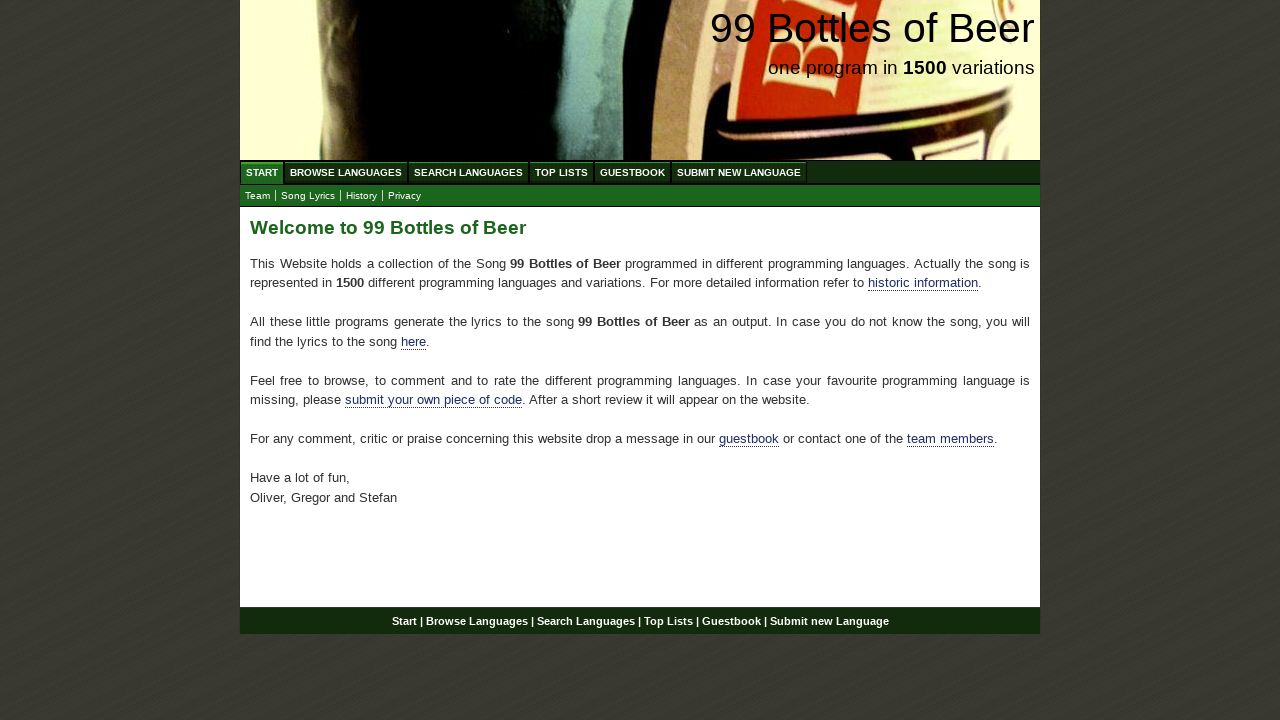

Clicked on Browse Languages link at (346, 172) on xpath=//ul[@id='menu']/li/a[@href='/abc.html']
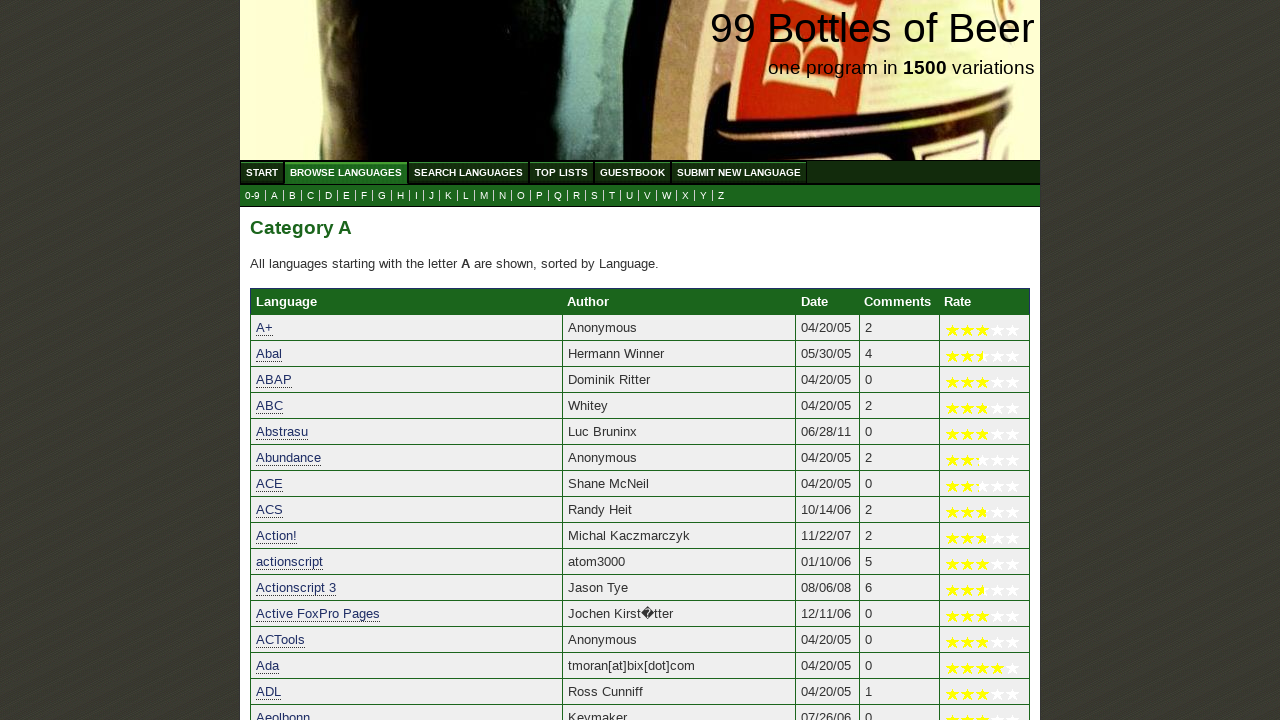

Clicked on M link to view languages starting with M at (484, 196) on xpath=//a[@href='m.html']
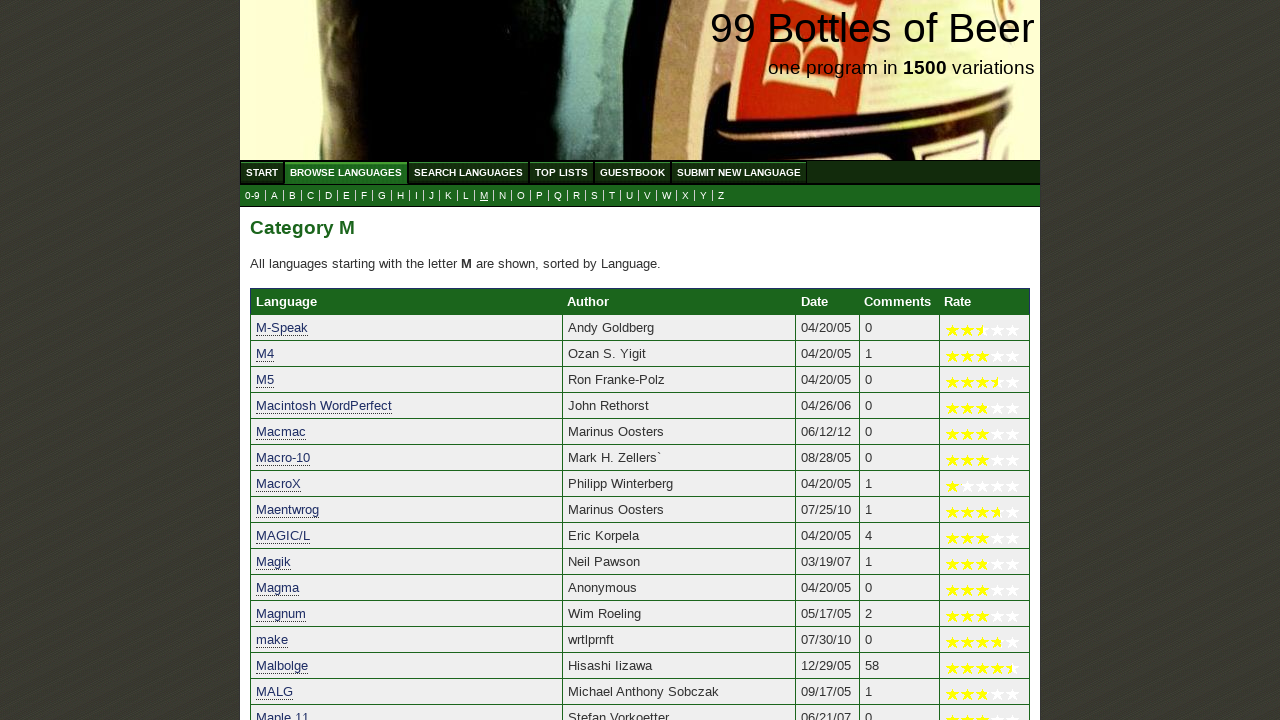

Verified last language in M section is loaded
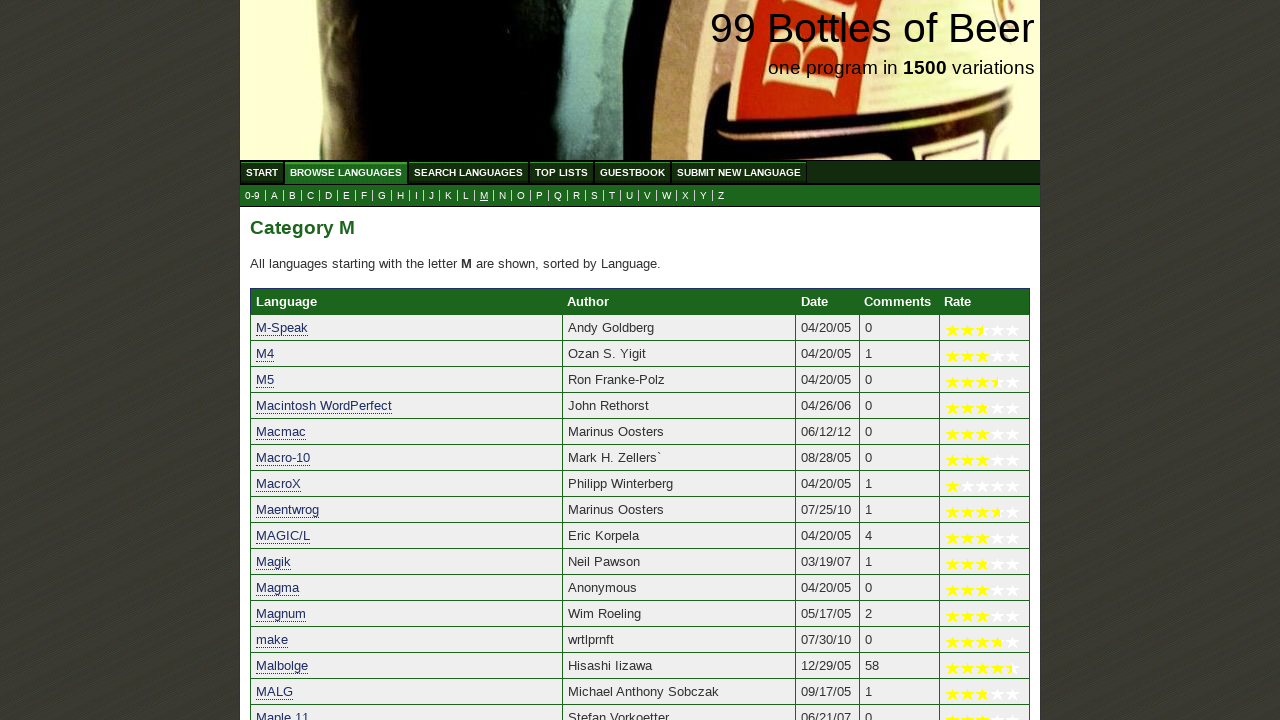

Retrieved last language: MySQL
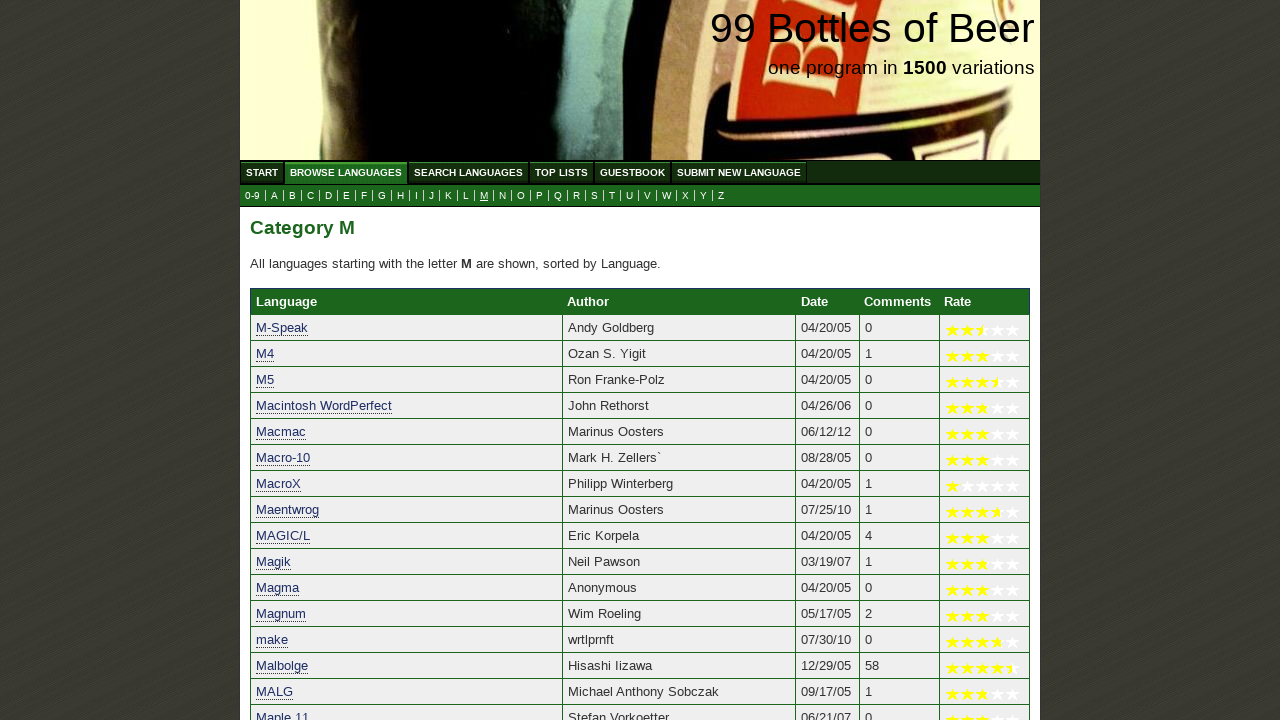

Verified MySQL is listed last in Browse Languages M section
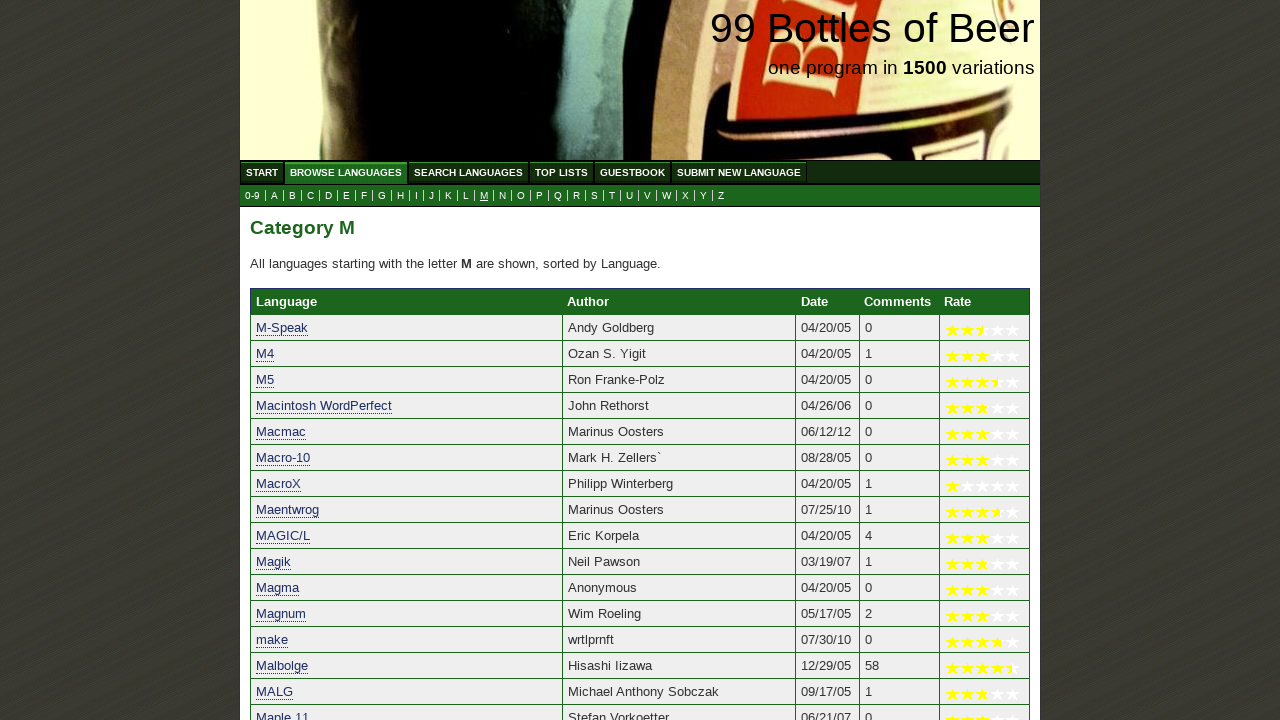

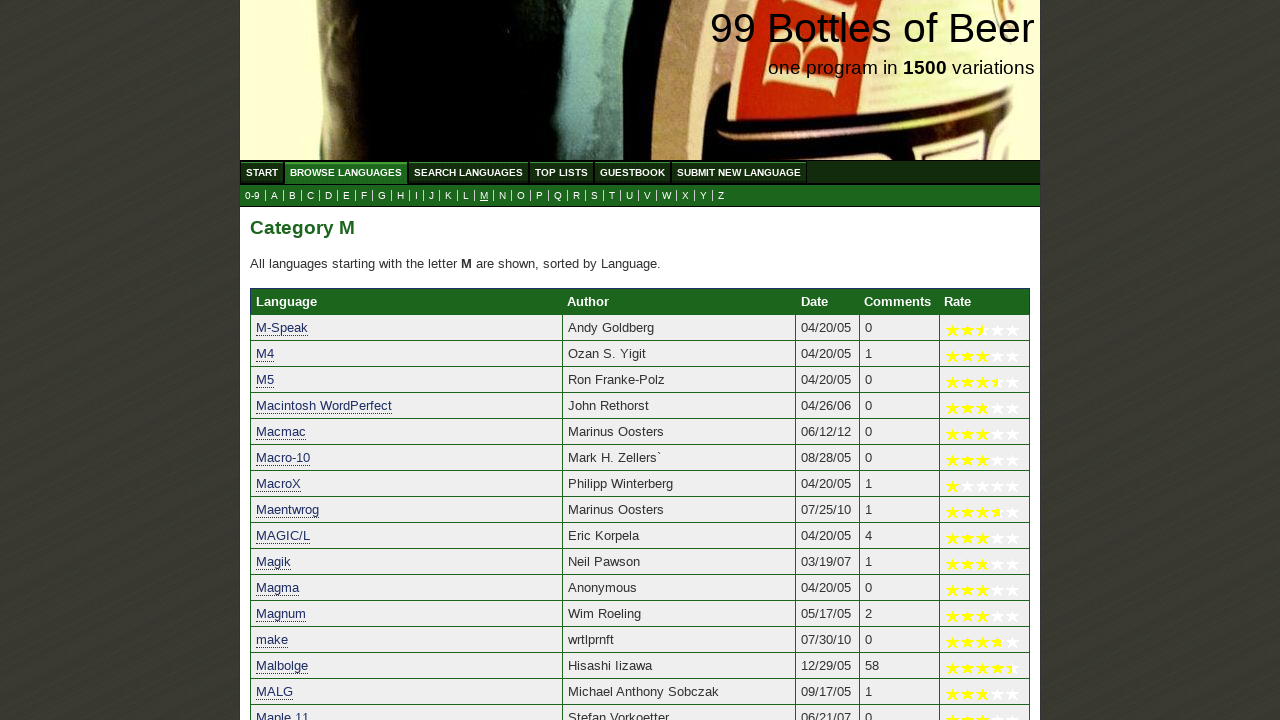